Tests autocomplete/autosuggest functionality by typing a partial country name and selecting from the suggestions dropdown.

Starting URL: https://rahulshettyacademy.com/dropdownsPractise/

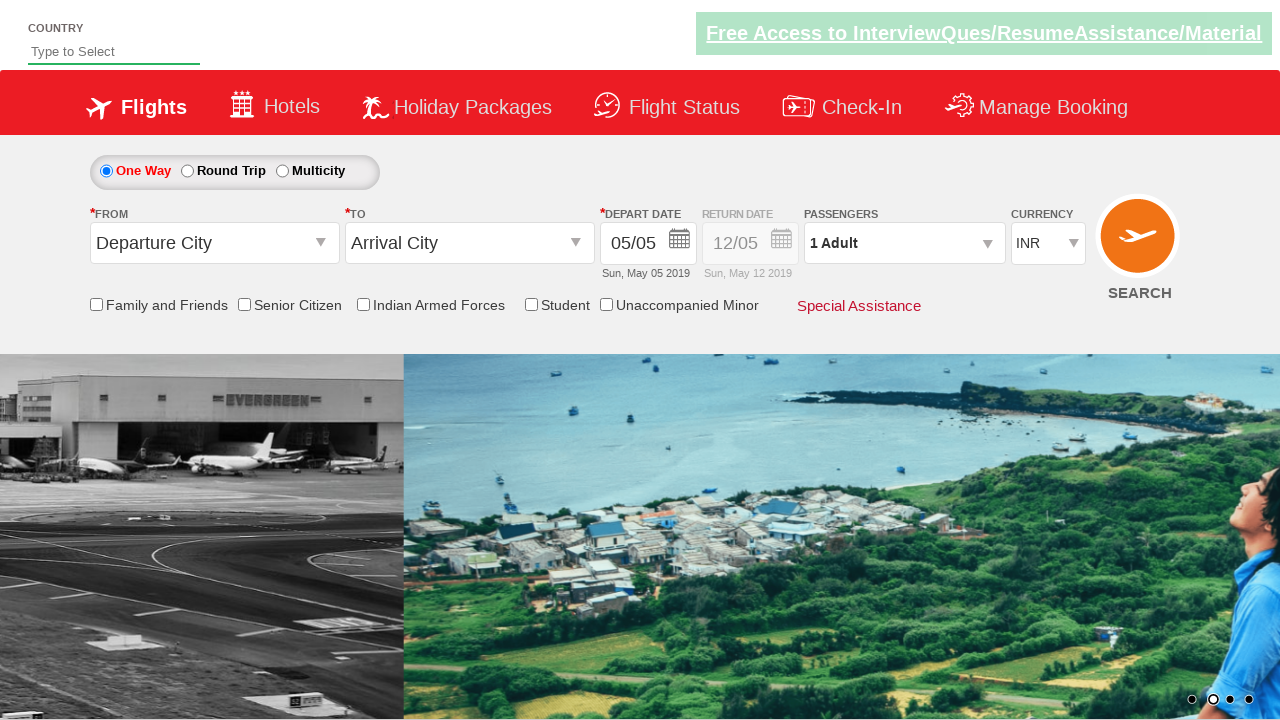

Filled autosuggest field with 'ind' to trigger dropdown on #autosuggest
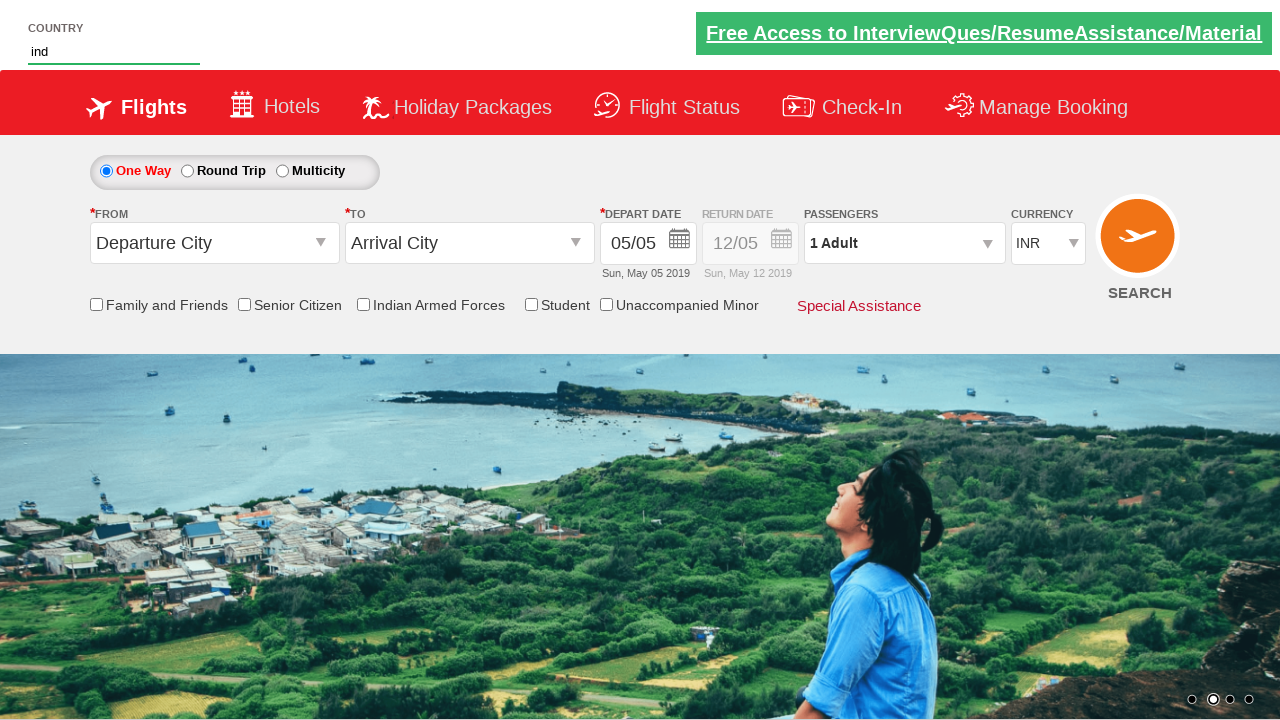

Autocomplete suggestions dropdown appeared
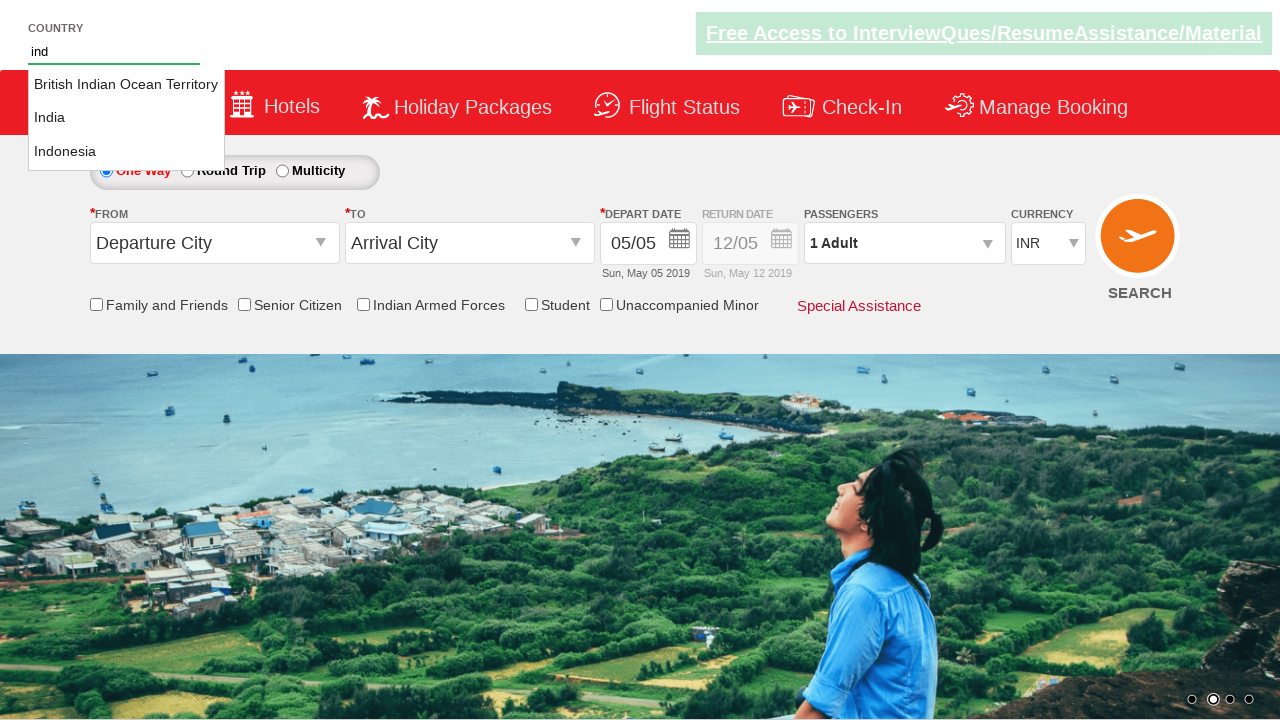

Found 6 suggestion items in dropdown
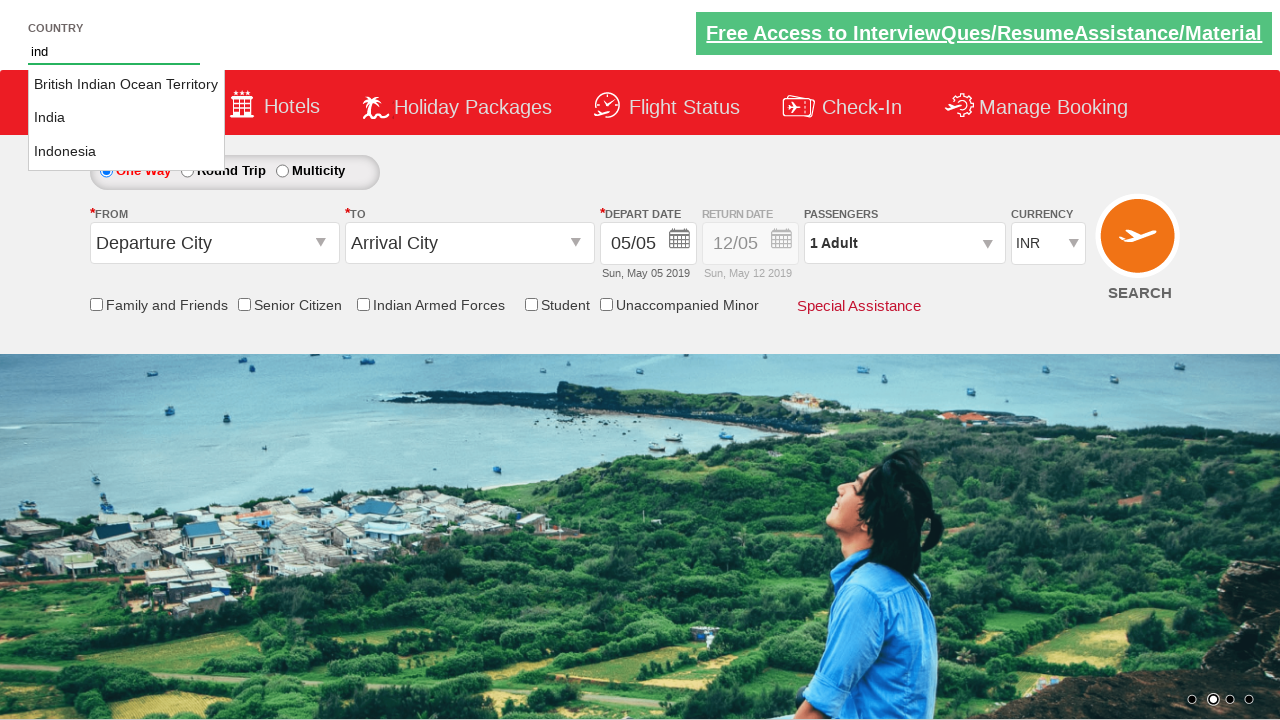

Selected 'India' from autosuggest dropdown at (126, 118) on .ui-corner-all >> nth=2
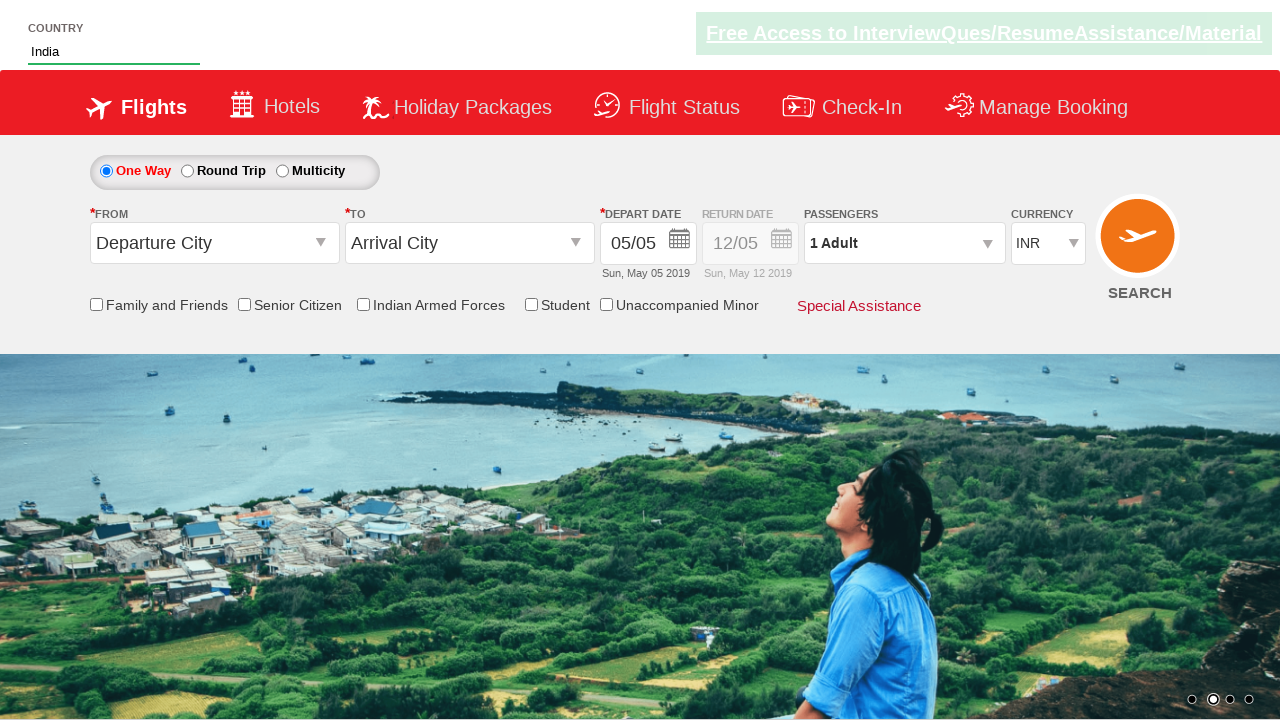

Verified autosuggest field contains 'India'
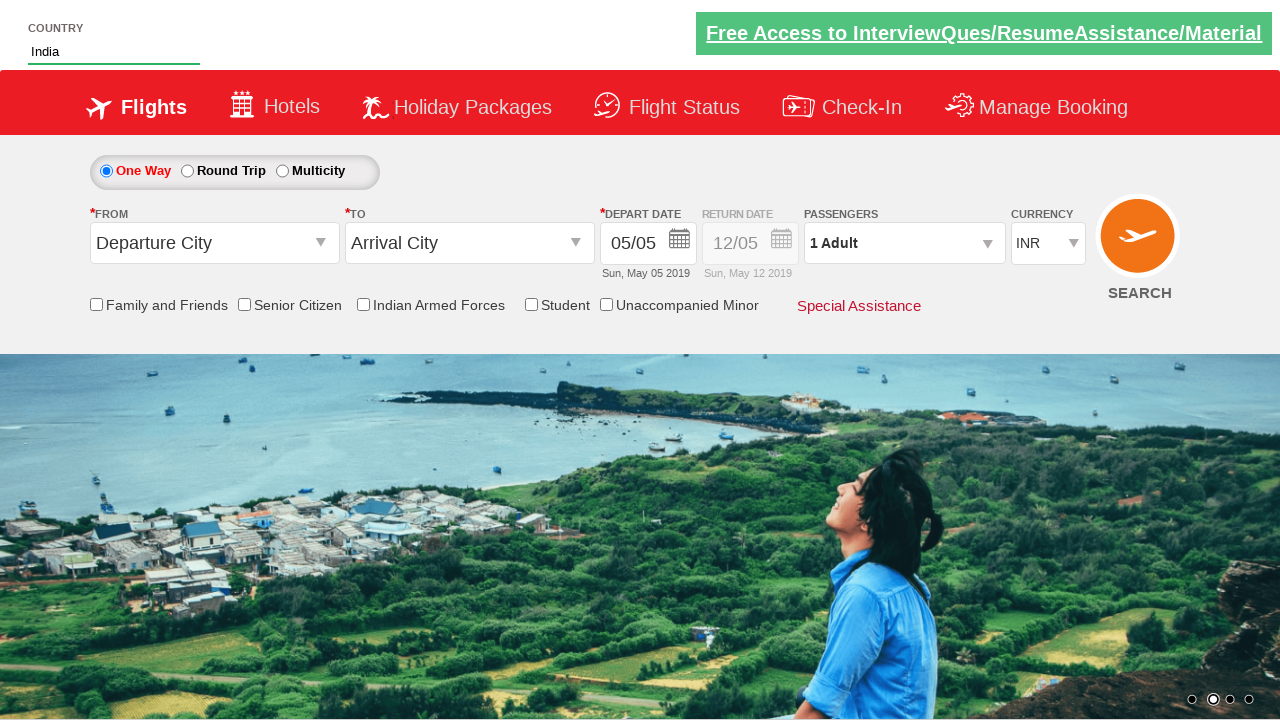

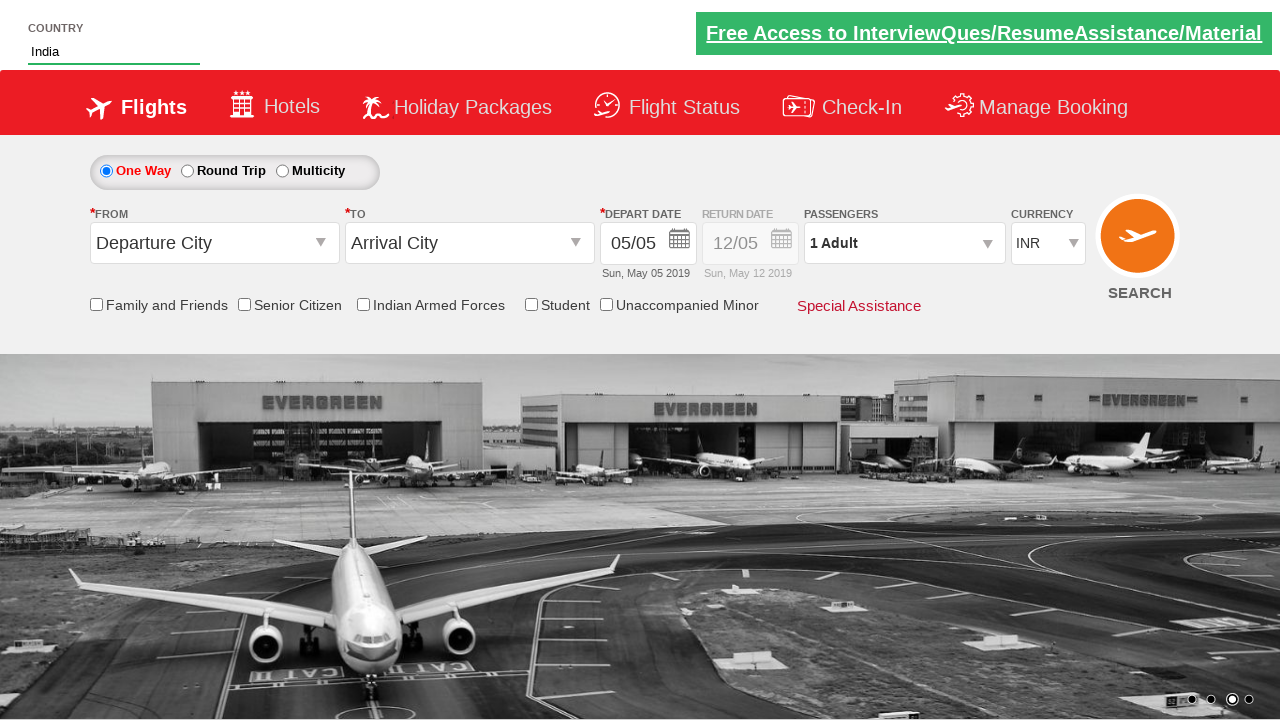